Tests JavaScript alert popup interaction by clicking a prompt button, entering text into the alert, and dismissing it

Starting URL: https://the-internet.herokuapp.com/javascript_alerts

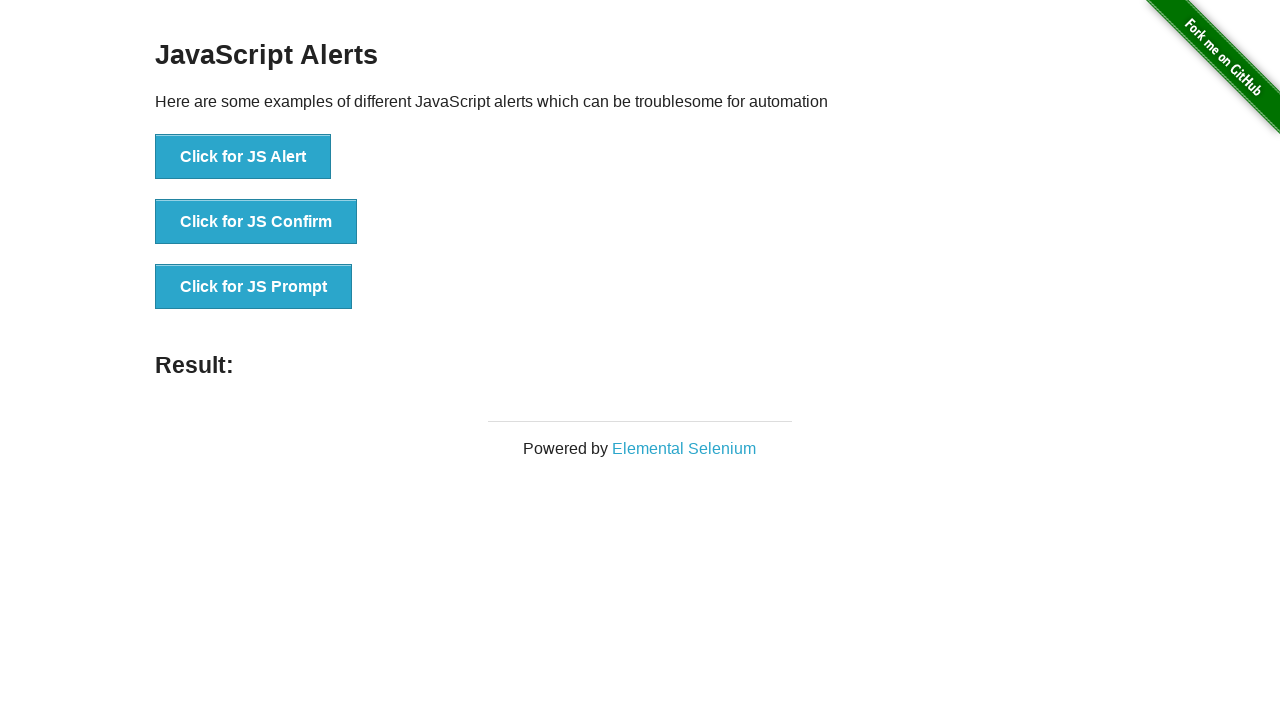

Clicked 'Click for JS Prompt' button to trigger prompt dialog at (254, 287) on xpath=//button[text()='Click for JS Prompt']
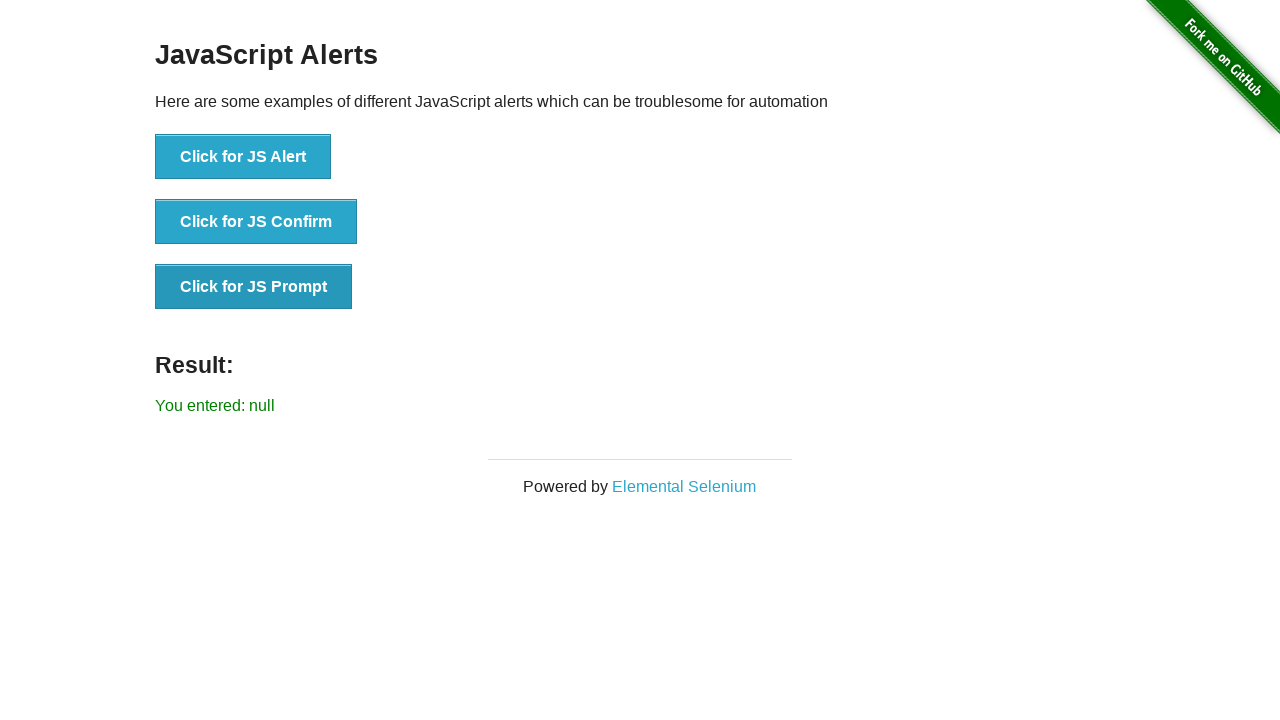

Set up dialog handler to dismiss prompts
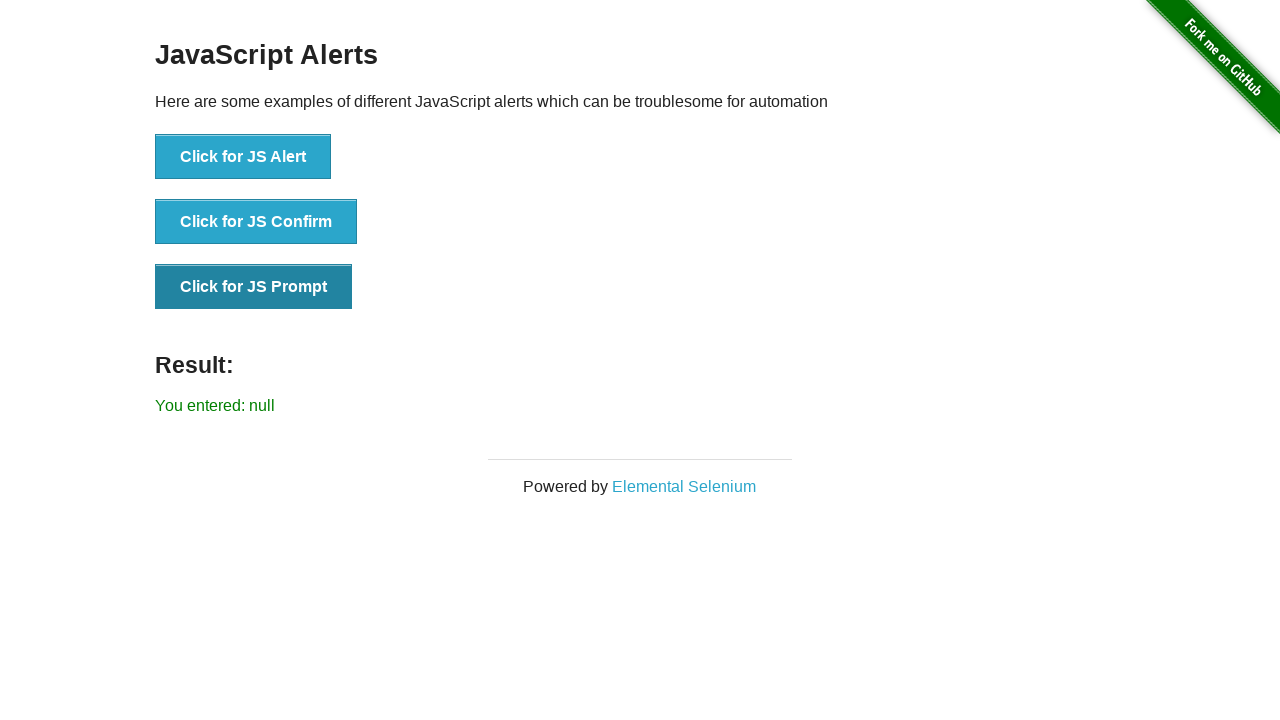

Clicked 'Click for JS Prompt' button again to trigger second prompt at (254, 287) on xpath=//button[text()='Click for JS Prompt']
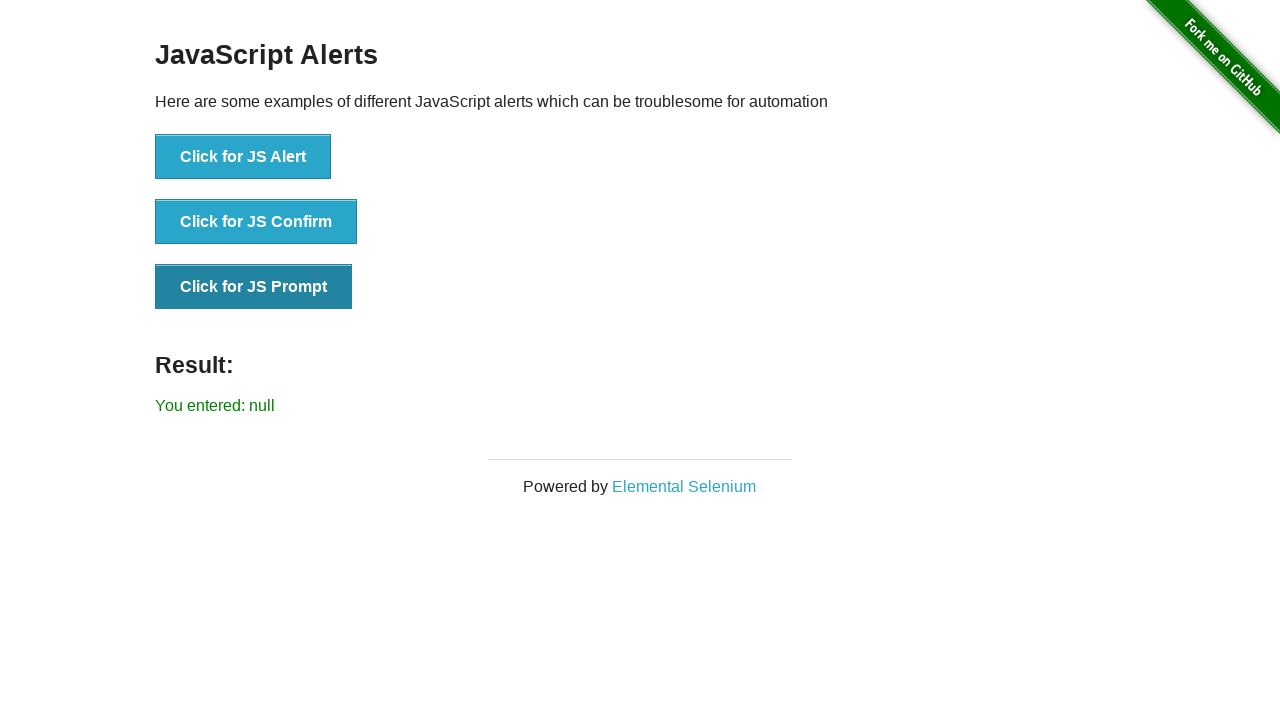

Set up one-time dialog handler to accept prompt with 'selenium' text
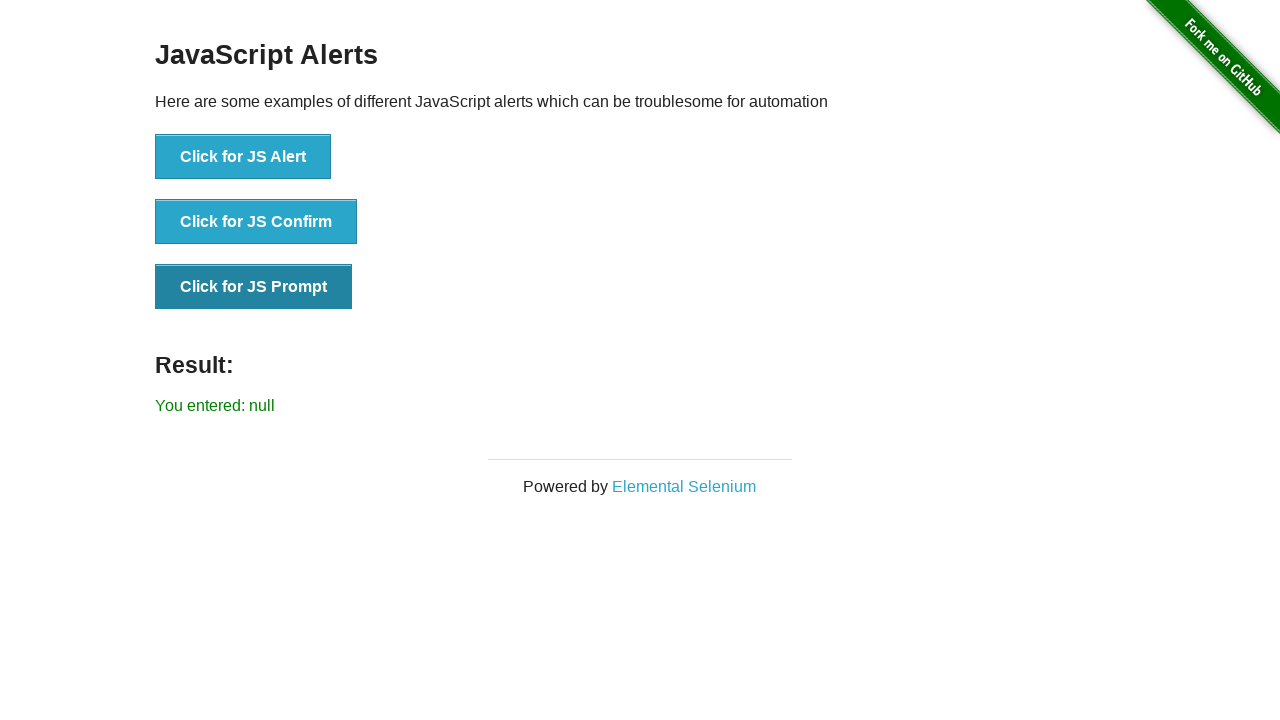

Clicked 'Click for JS Prompt' button to trigger prompt with text input at (254, 287) on xpath=//button[text()='Click for JS Prompt']
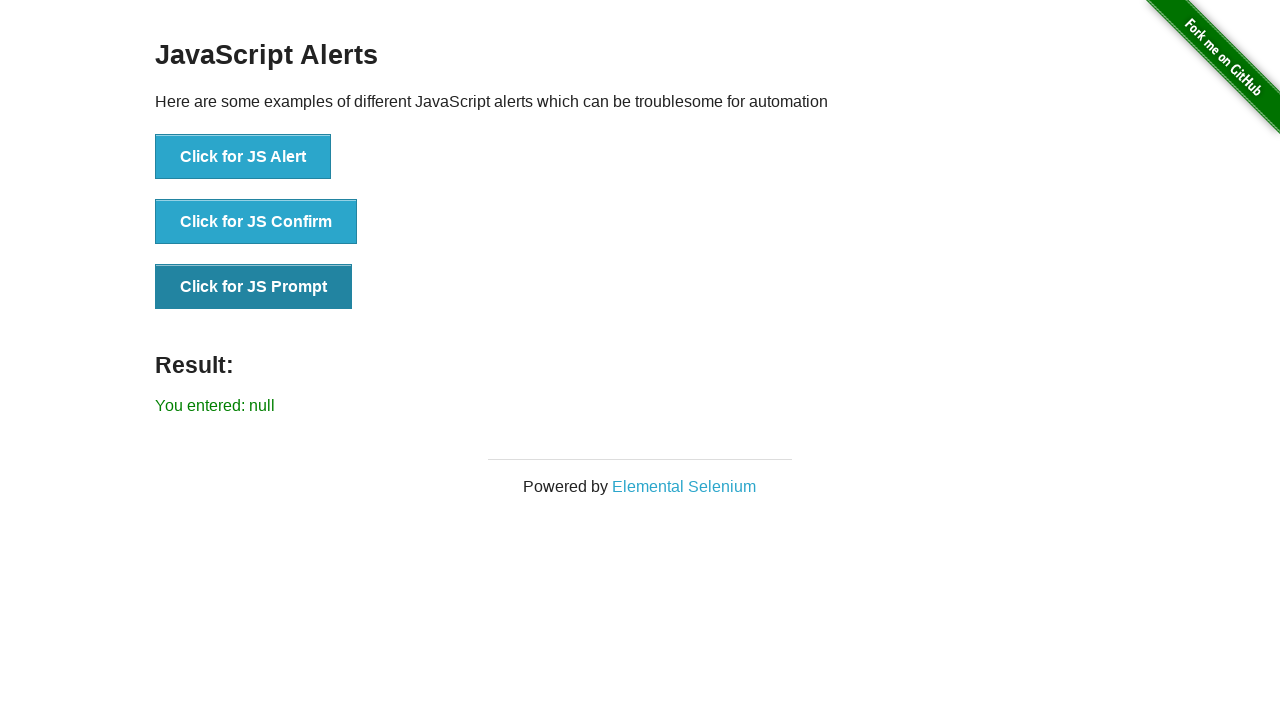

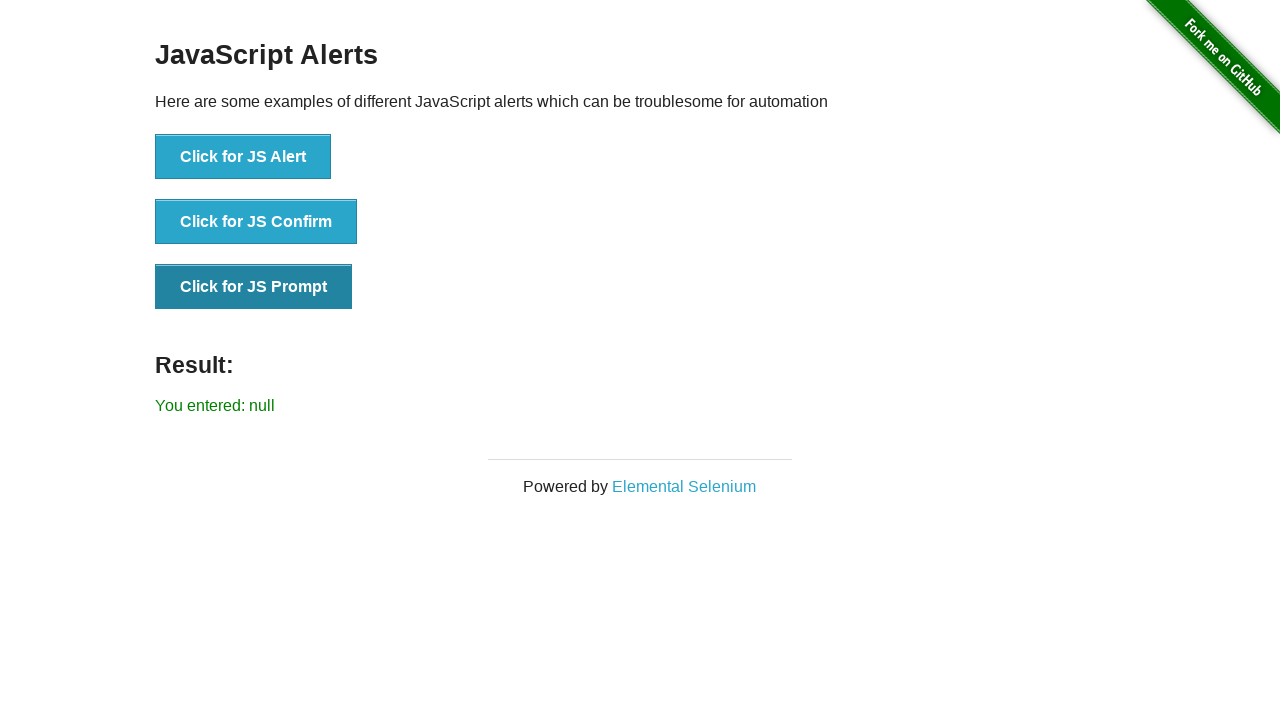